Tests click and hold functionality by clicking and holding on source element then moving to target element

Starting URL: https://jqueryui.com/droppable/

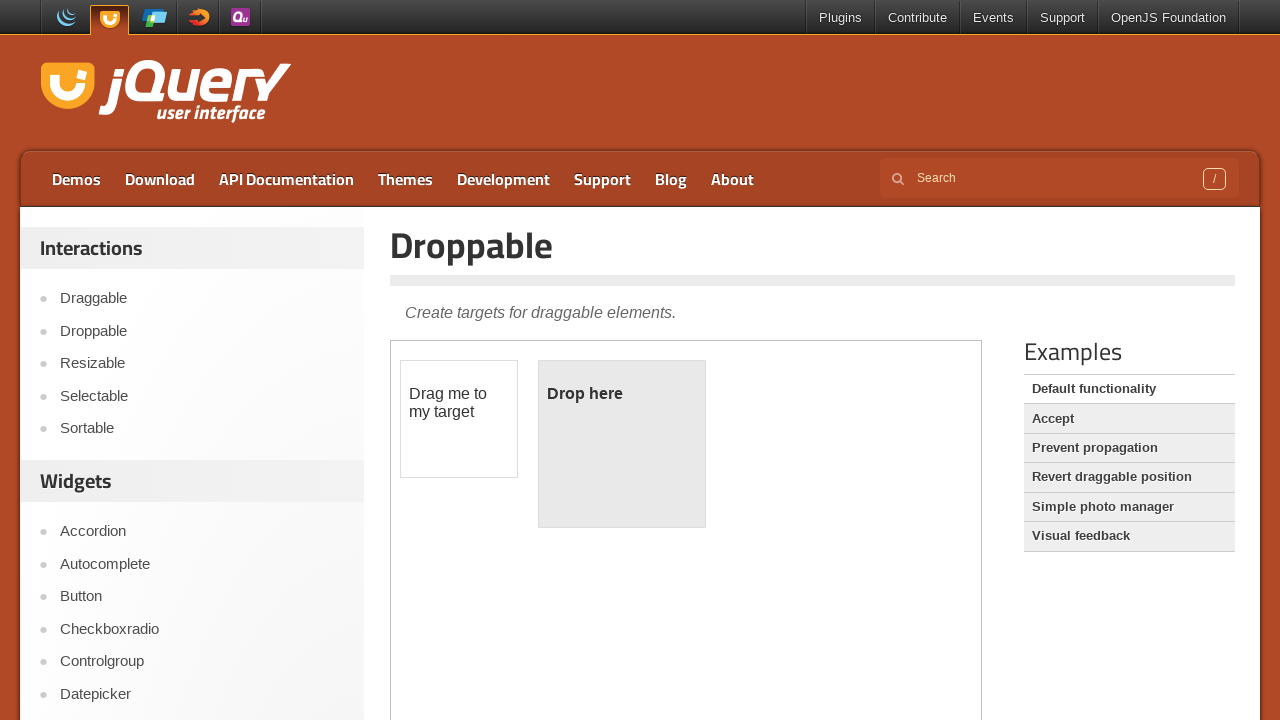

Located the iframe containing drag and drop elements
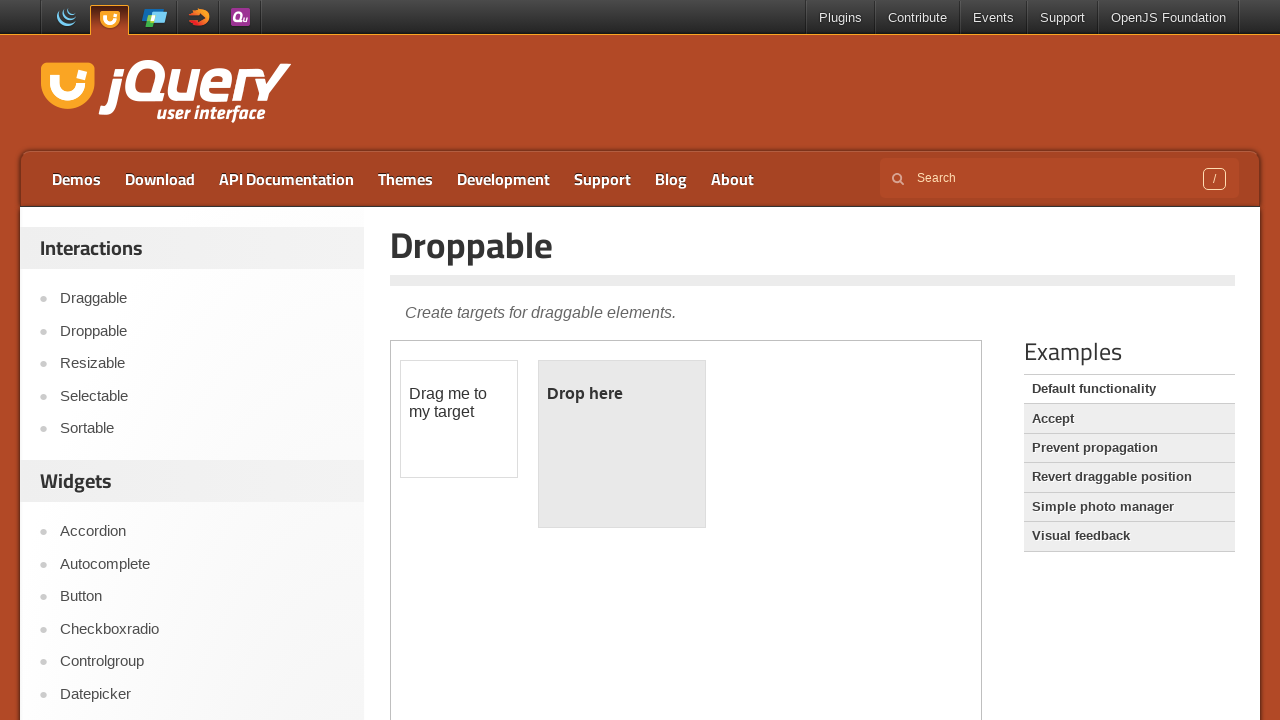

Located the draggable source element
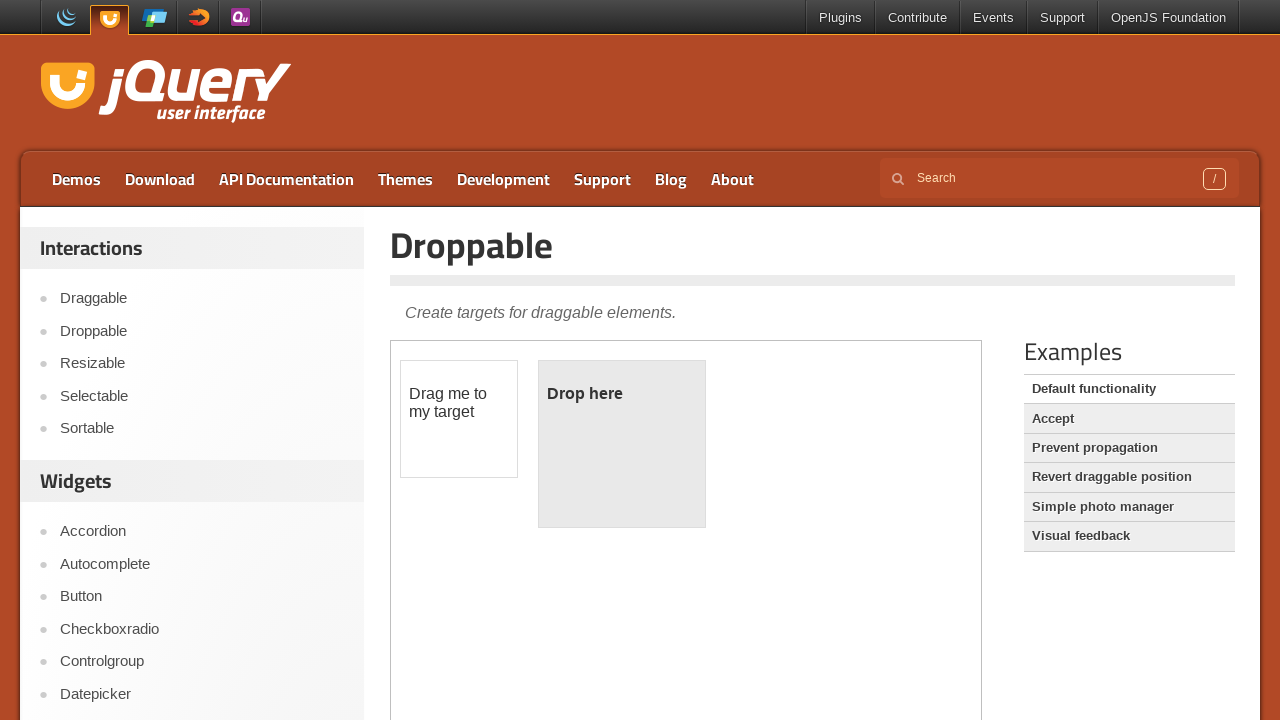

Located the droppable target element
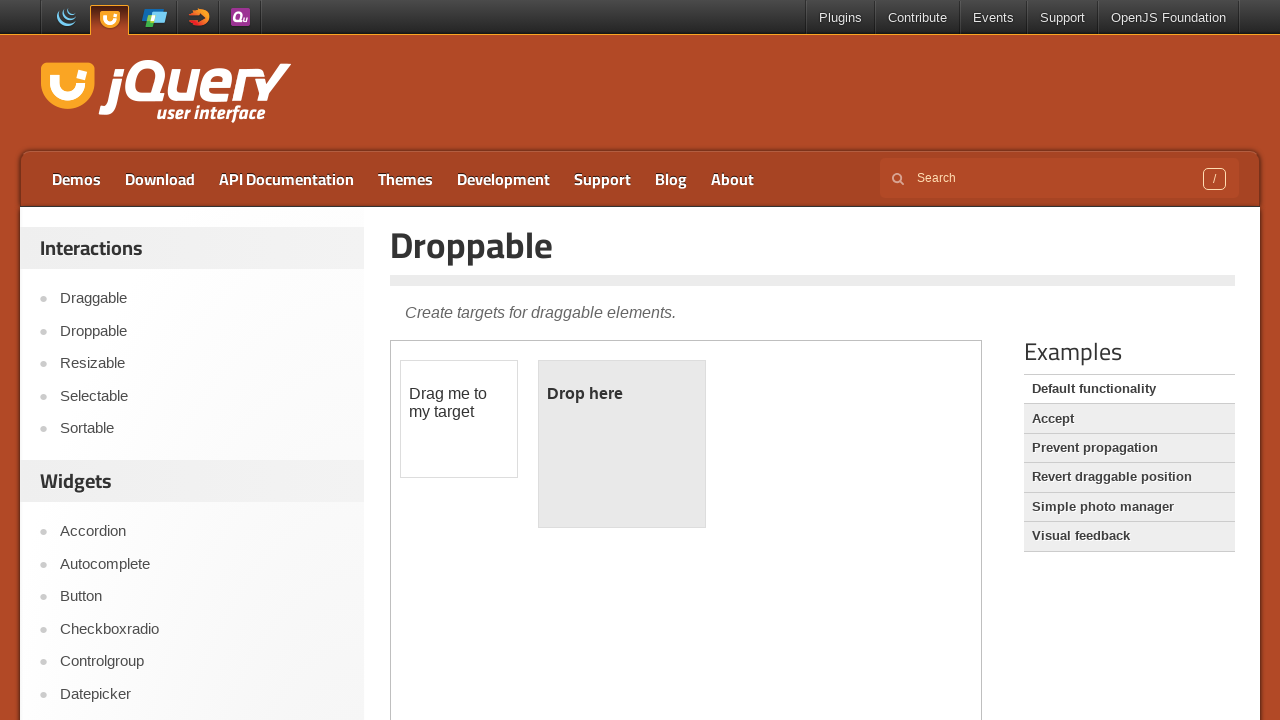

Retrieved bounding box for source element
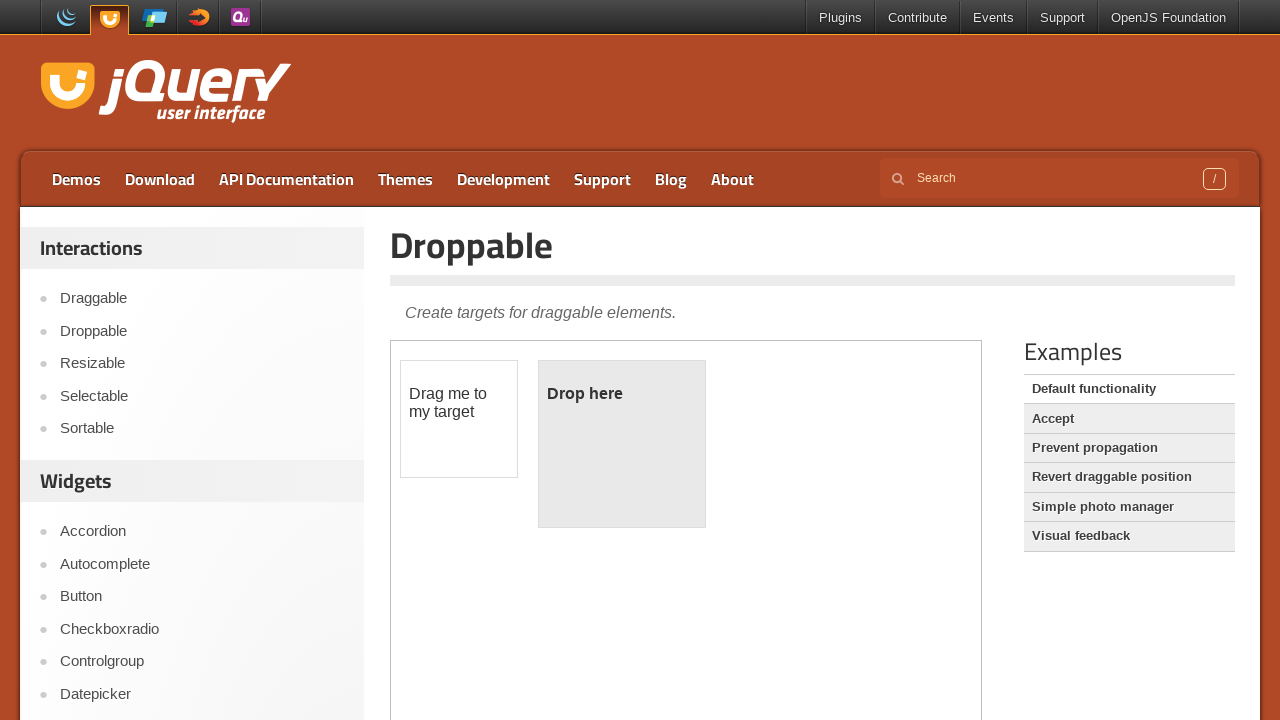

Retrieved bounding box for target element
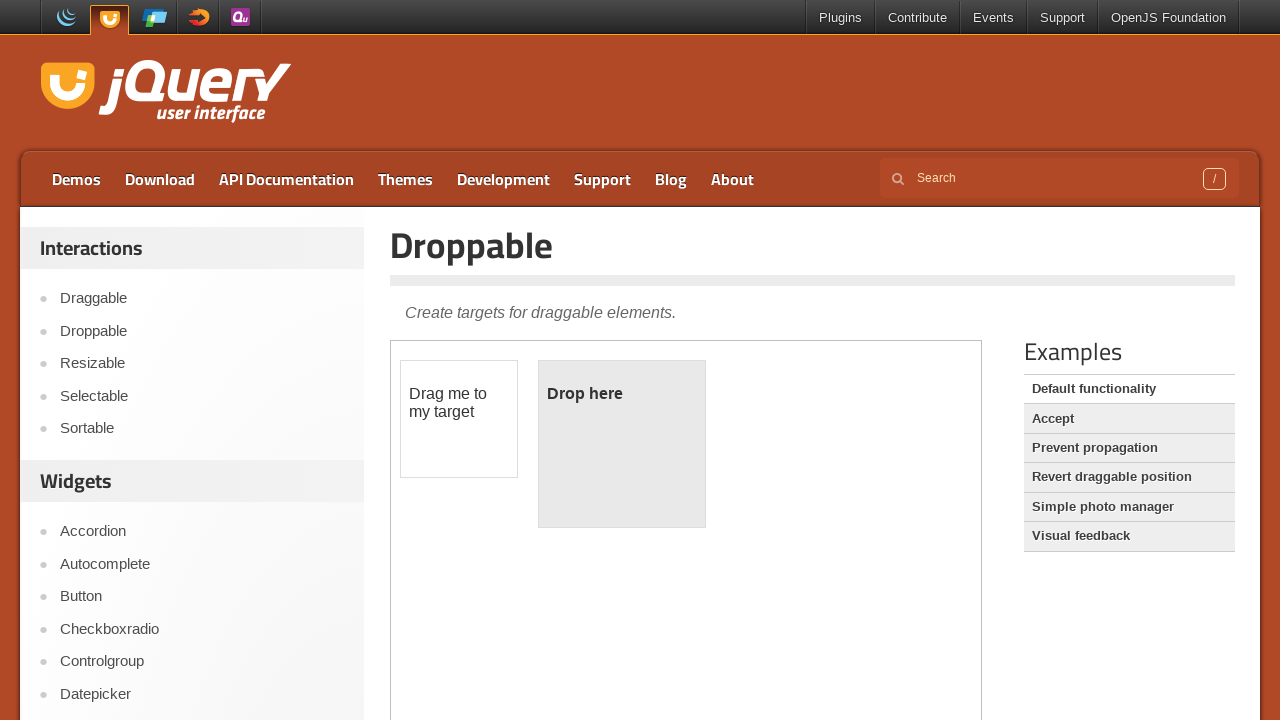

Moved mouse to center of source element at (459, 419)
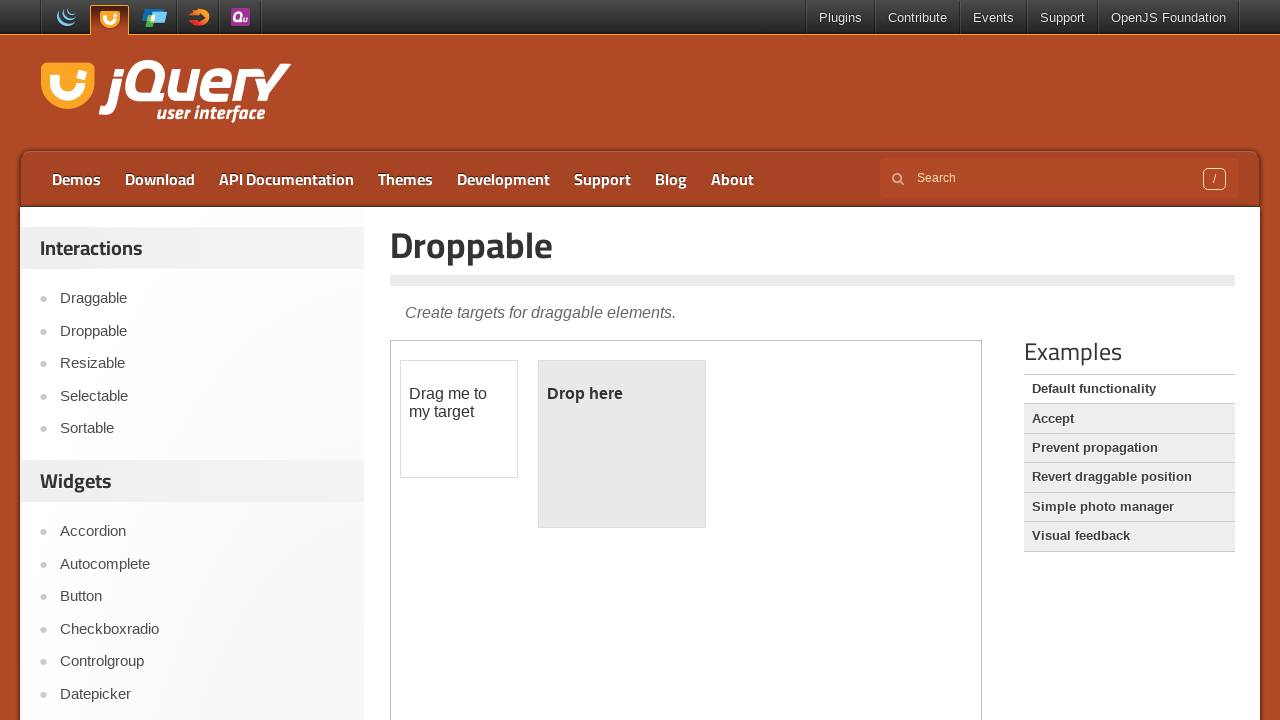

Pressed mouse button down on source element at (459, 419)
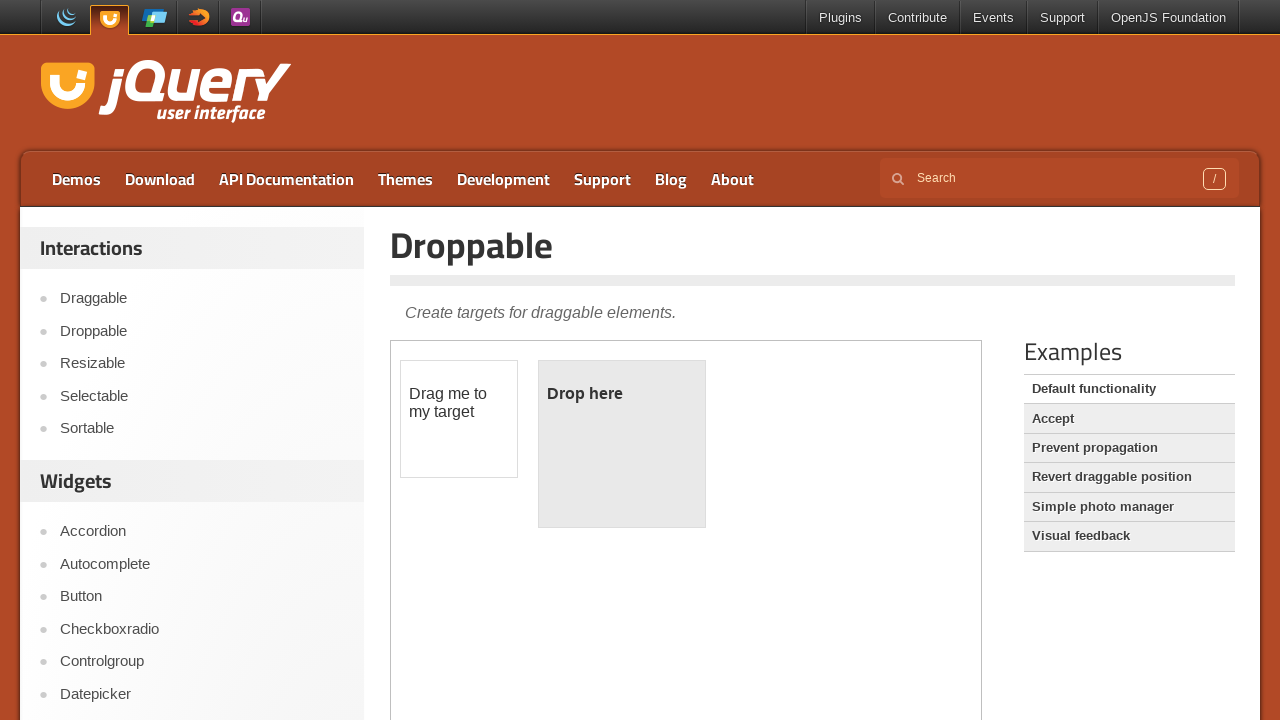

Dragged mouse to center of target element while holding button down at (622, 444)
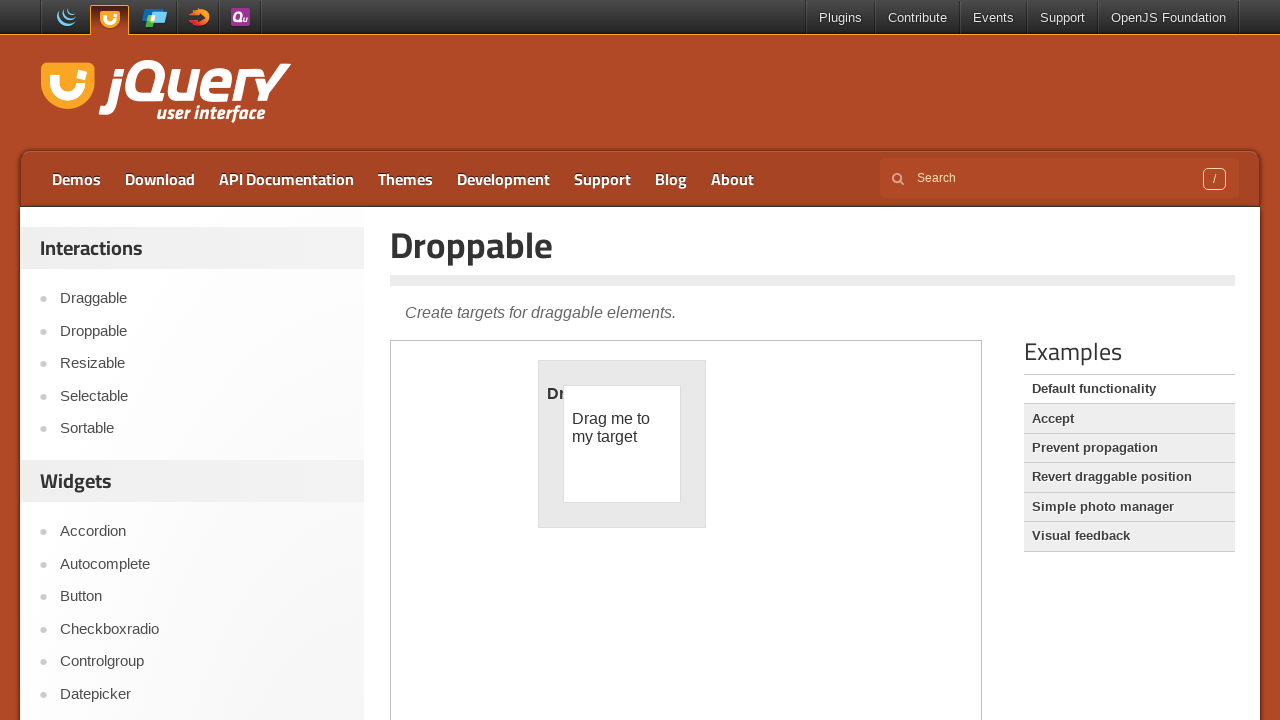

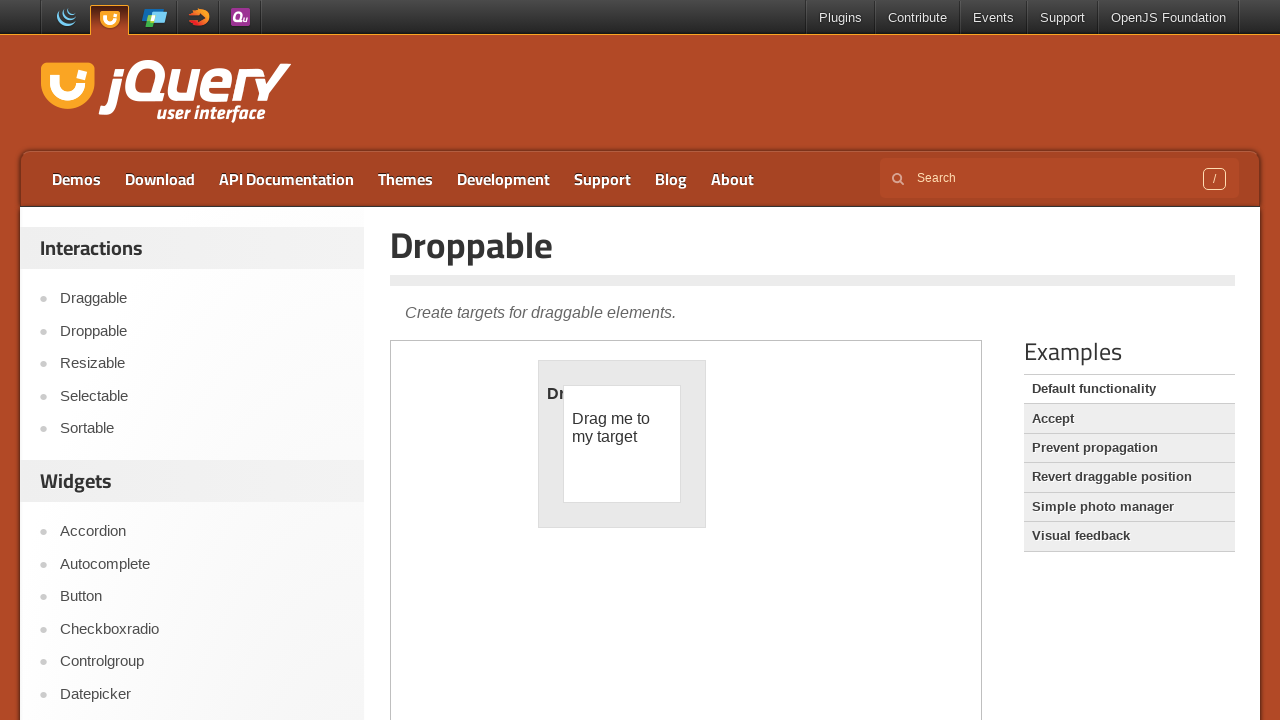